Tests handling multiple browser tabs by clicking a button that opens a new tab, switching to the new tab, and then closing it before returning to the parent window.

Starting URL: https://demoqa.com/browser-windows

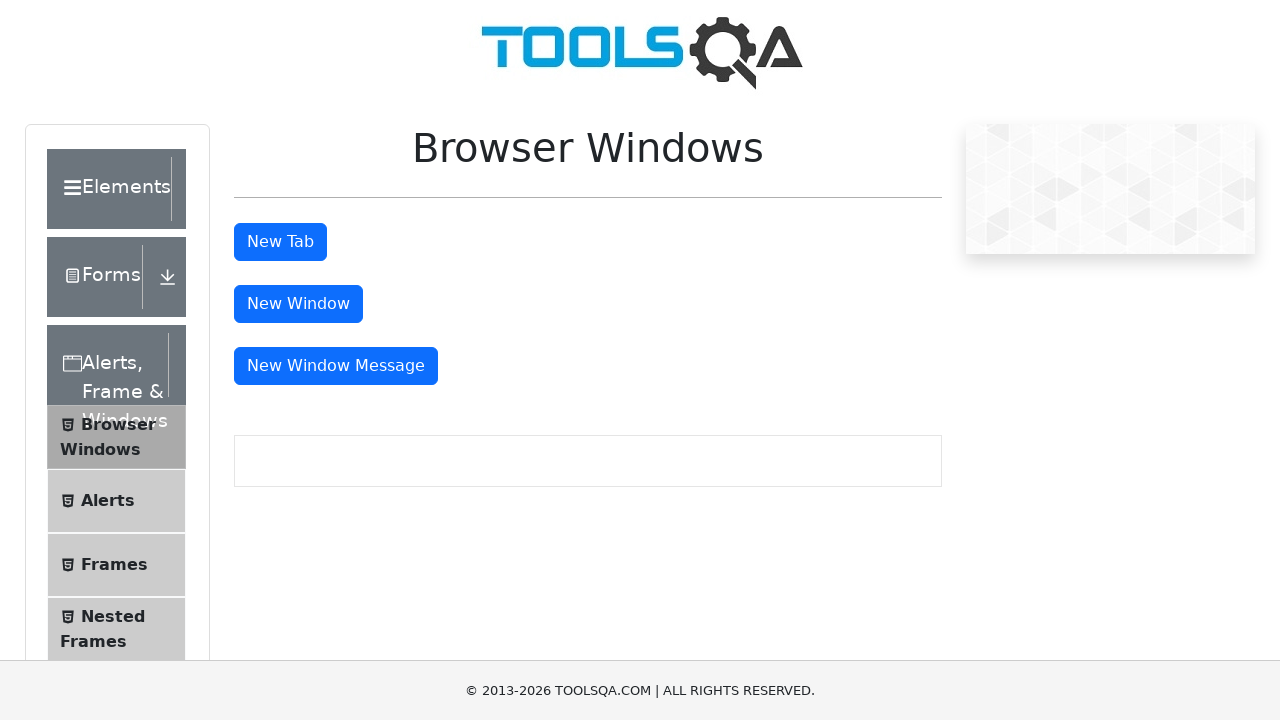

Scrolled 'New Tab' button into view
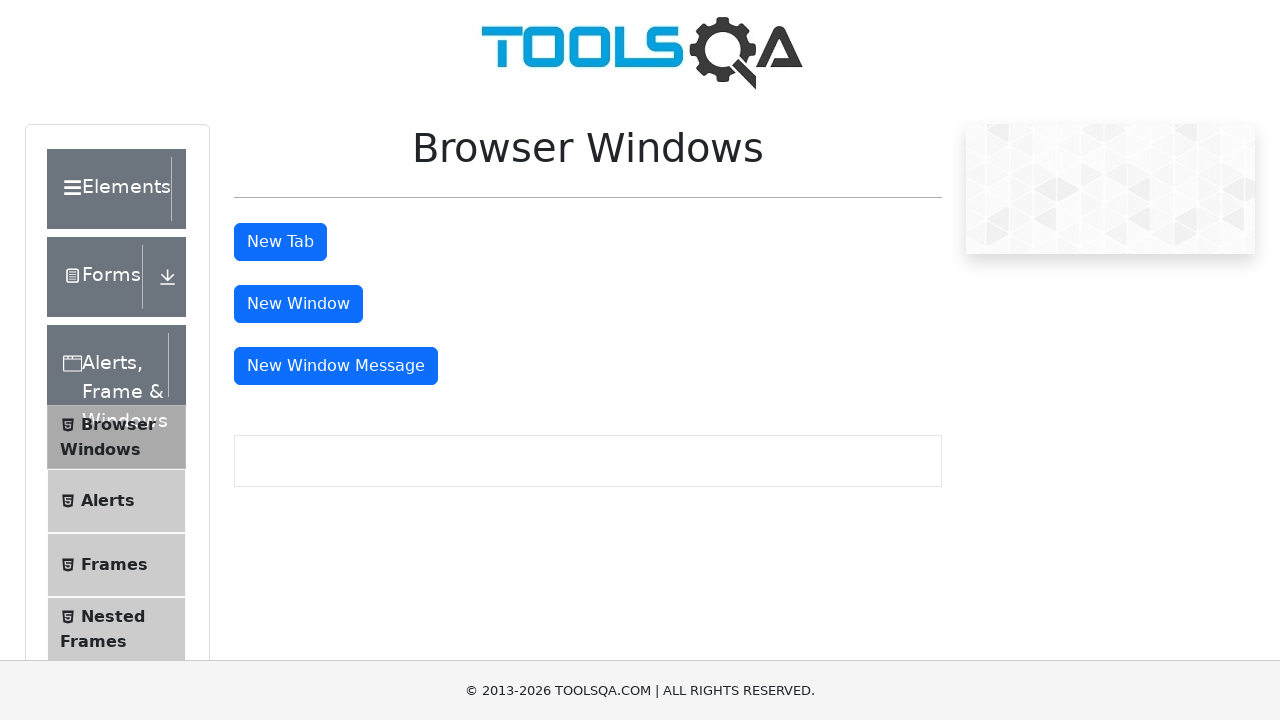

Clicked 'New Tab' button to open a new tab at (280, 242) on xpath=//button[@id='tabButton']
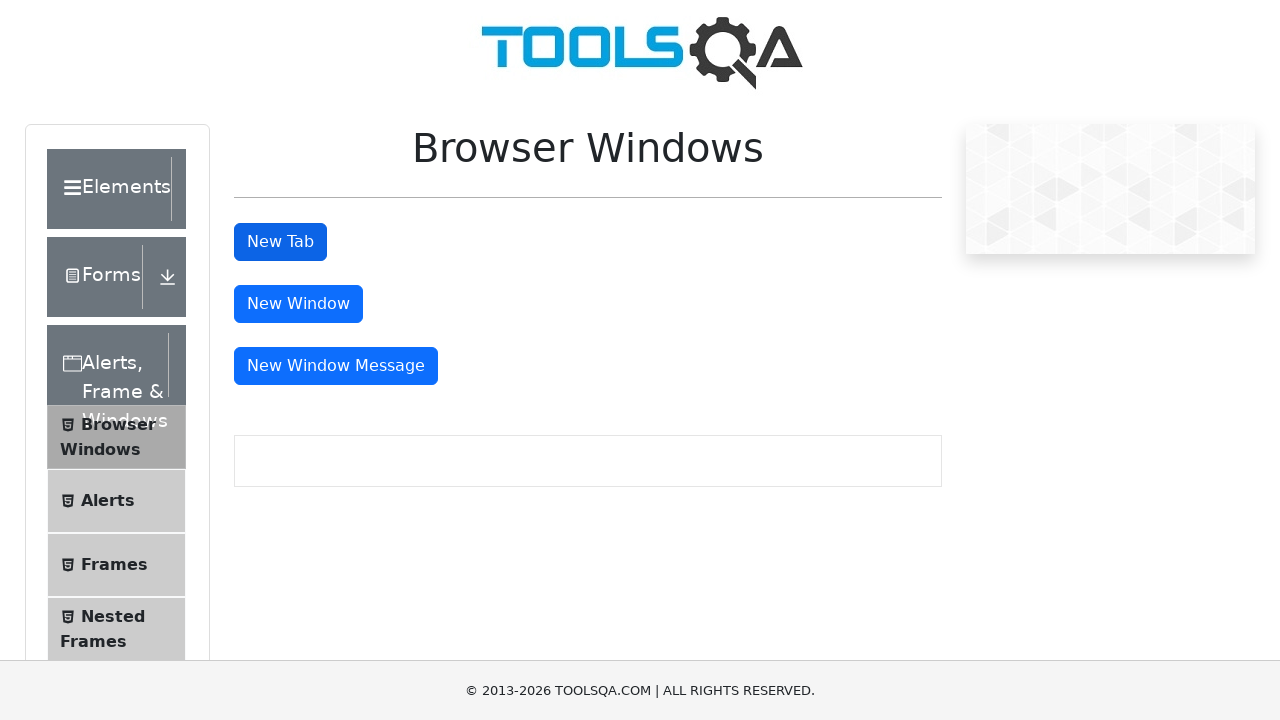

New tab opened and captured
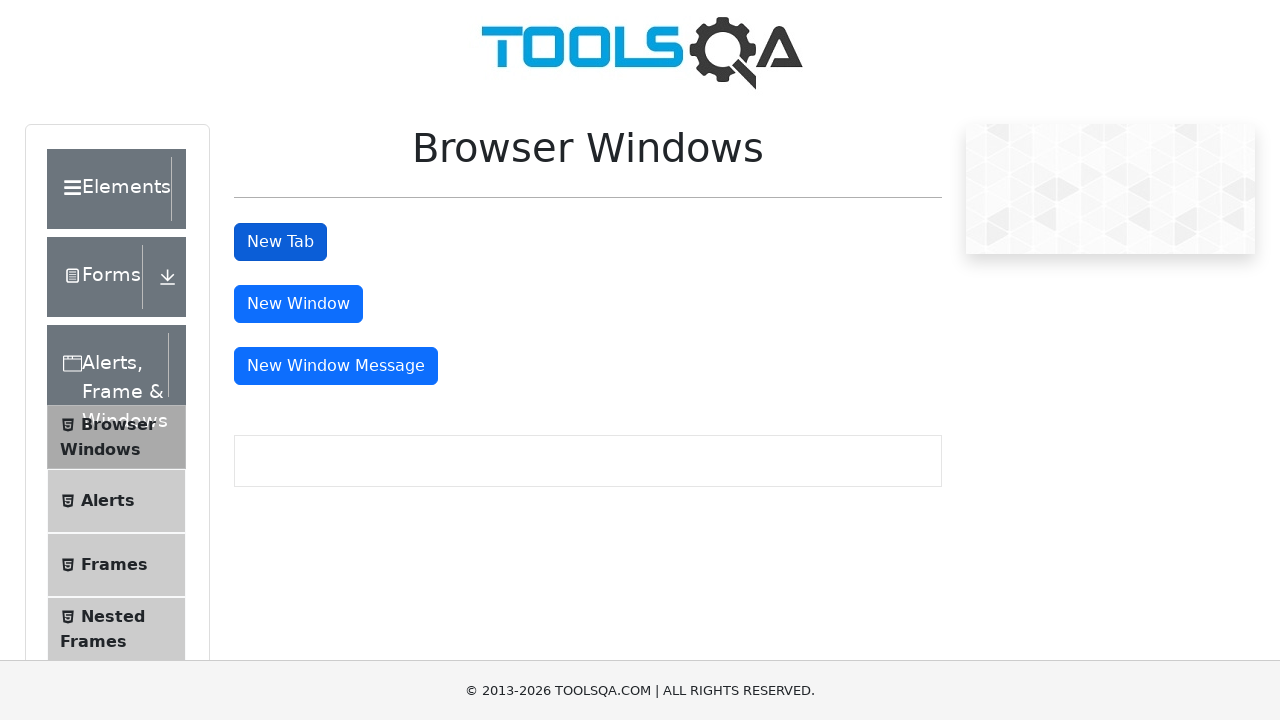

New tab finished loading
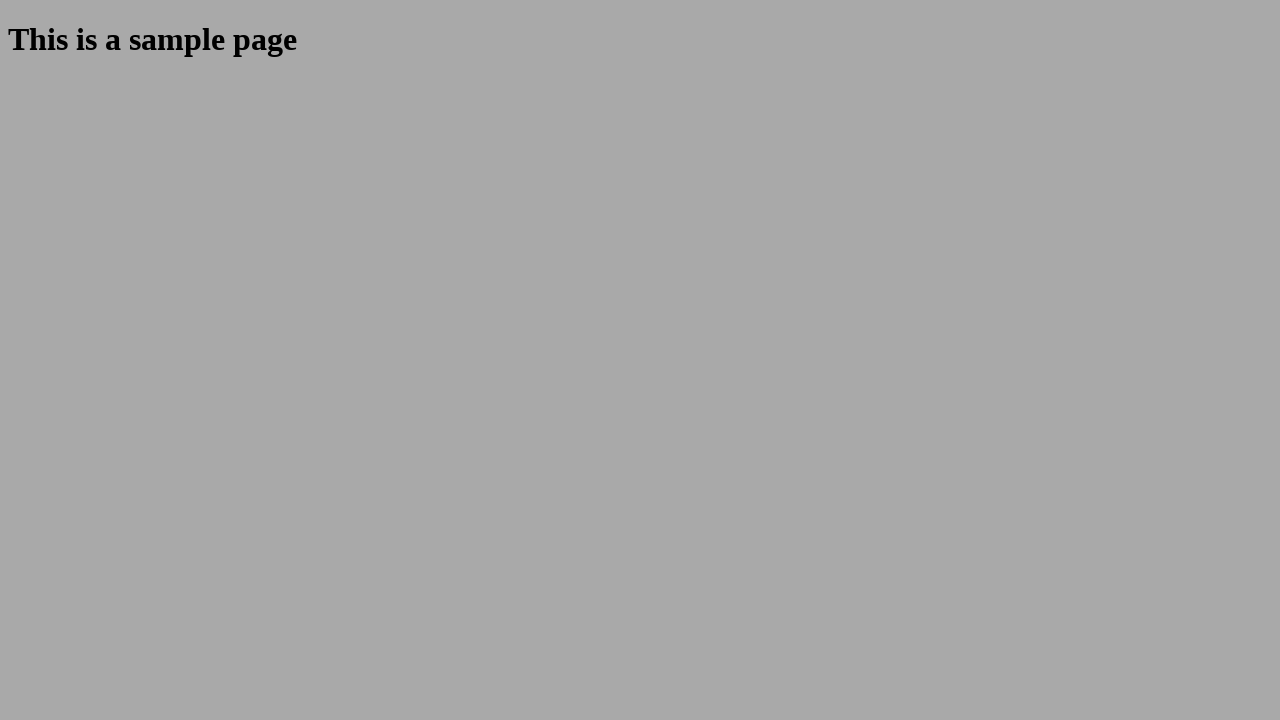

Closed the new tab
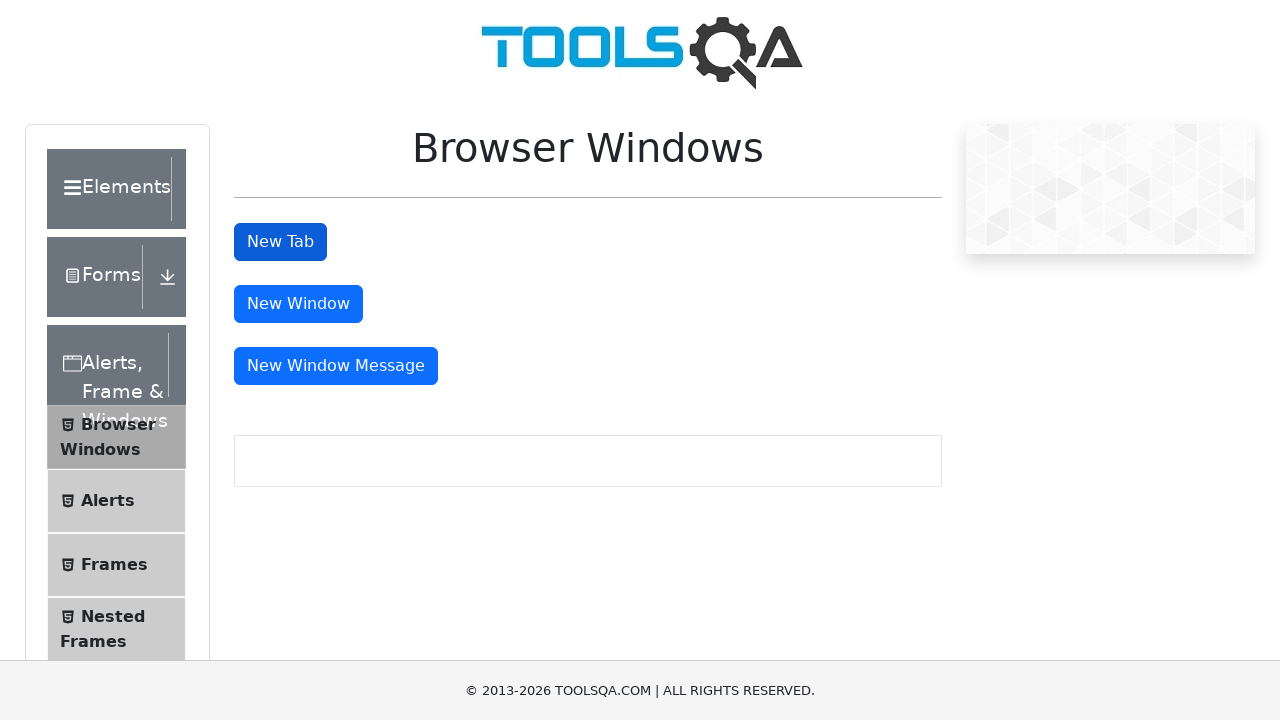

Focus returned to parent window automatically
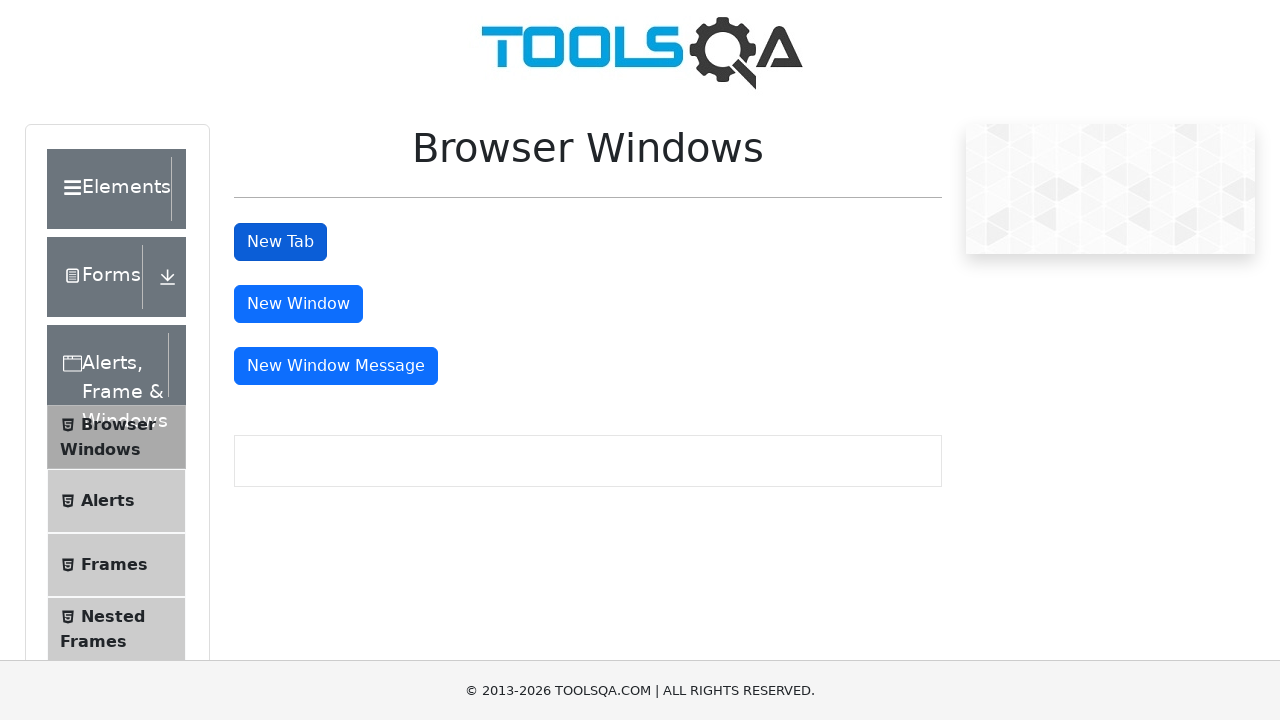

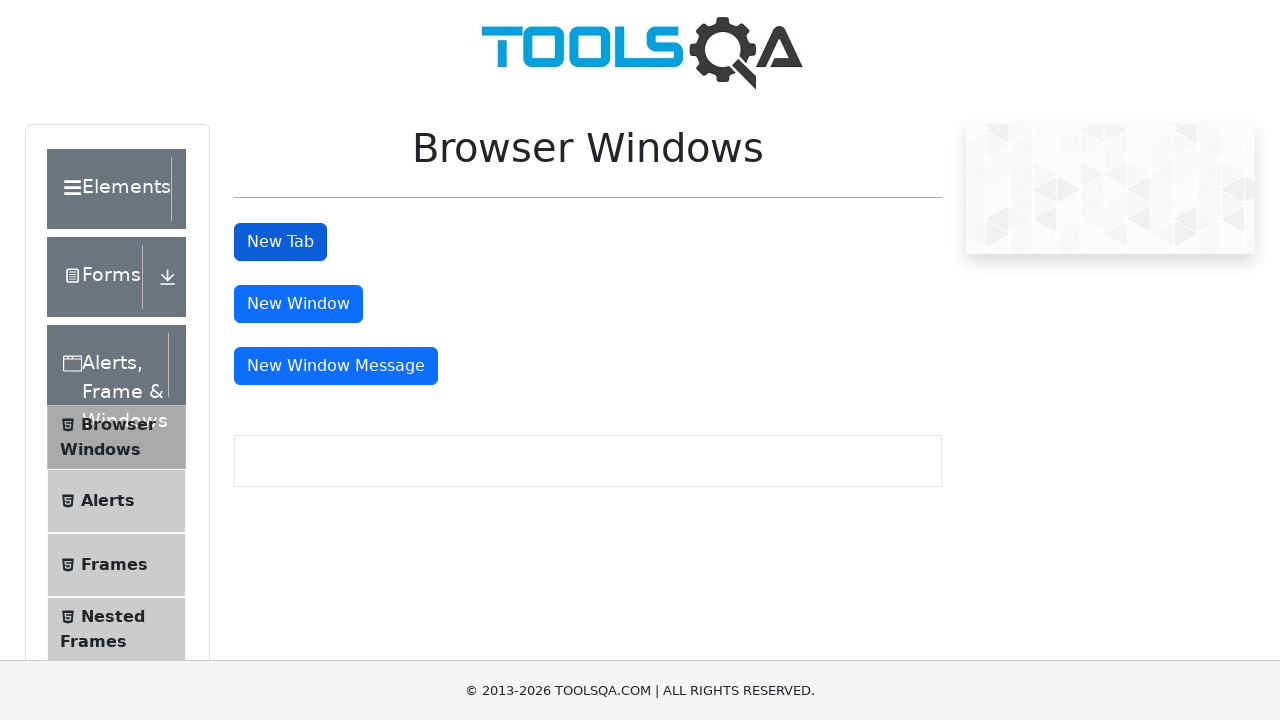